Navigates to a login page and retrieves the CSS color property value of the Login button element to verify its styling.

Starting URL: https://opensource-demo.orangehrmlive.com/web/index.php/auth/login

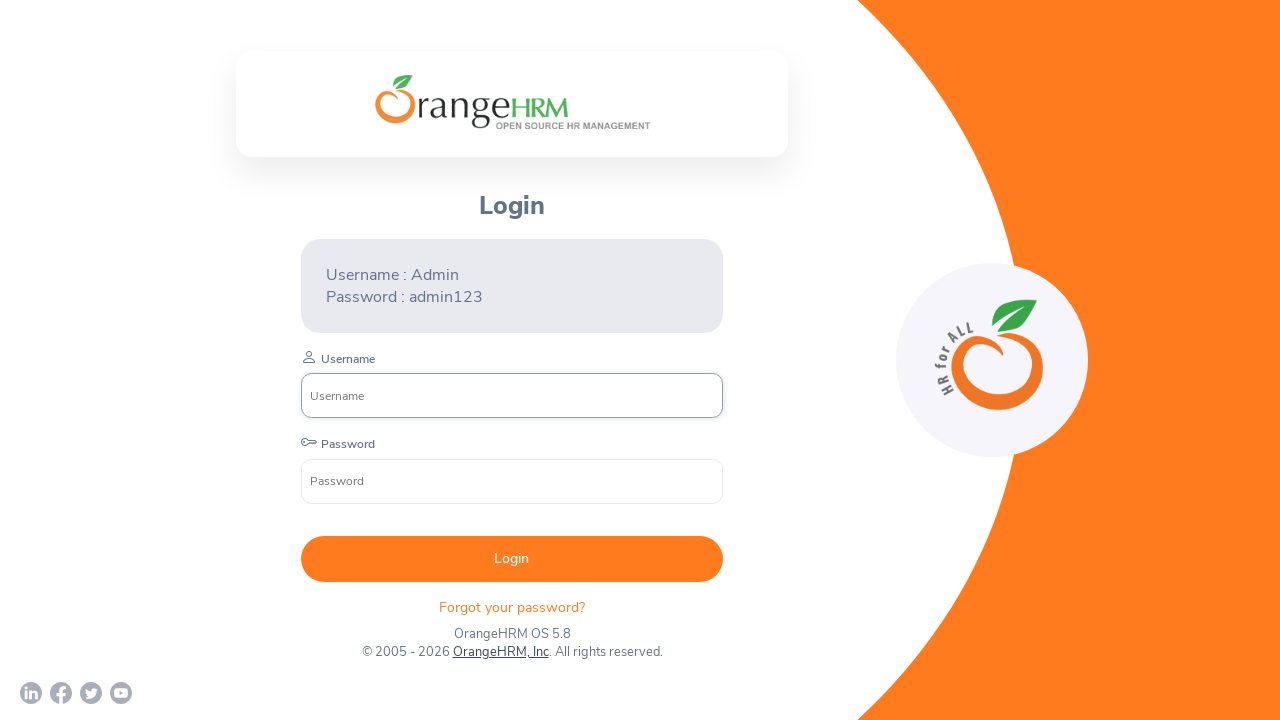

Login button became visible on the page
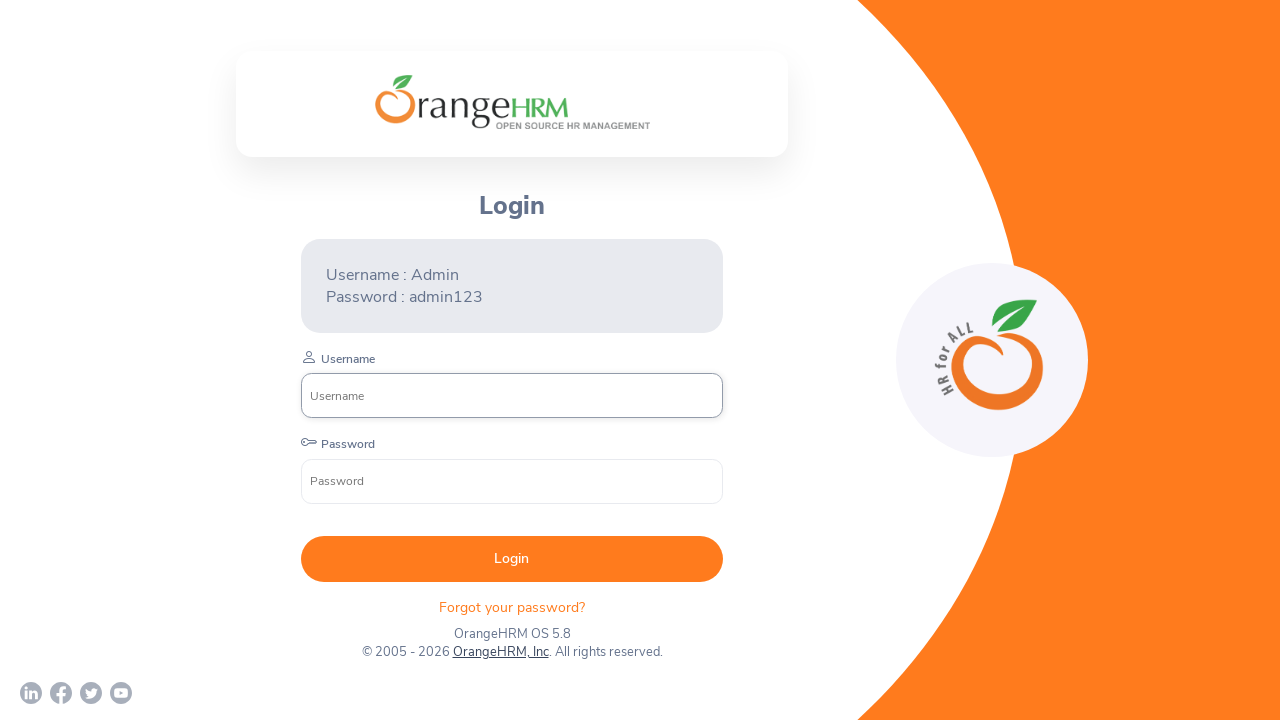

Retrieved CSS color property of Login button: rgb(255, 255, 255)
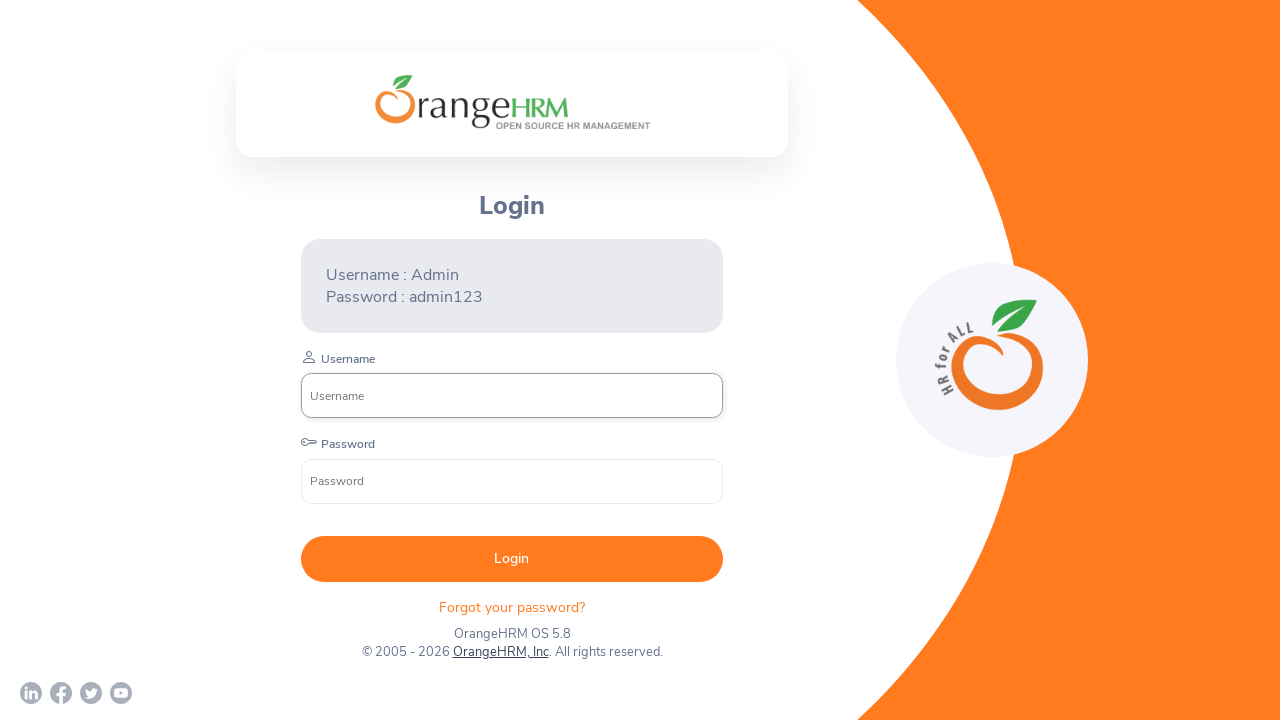

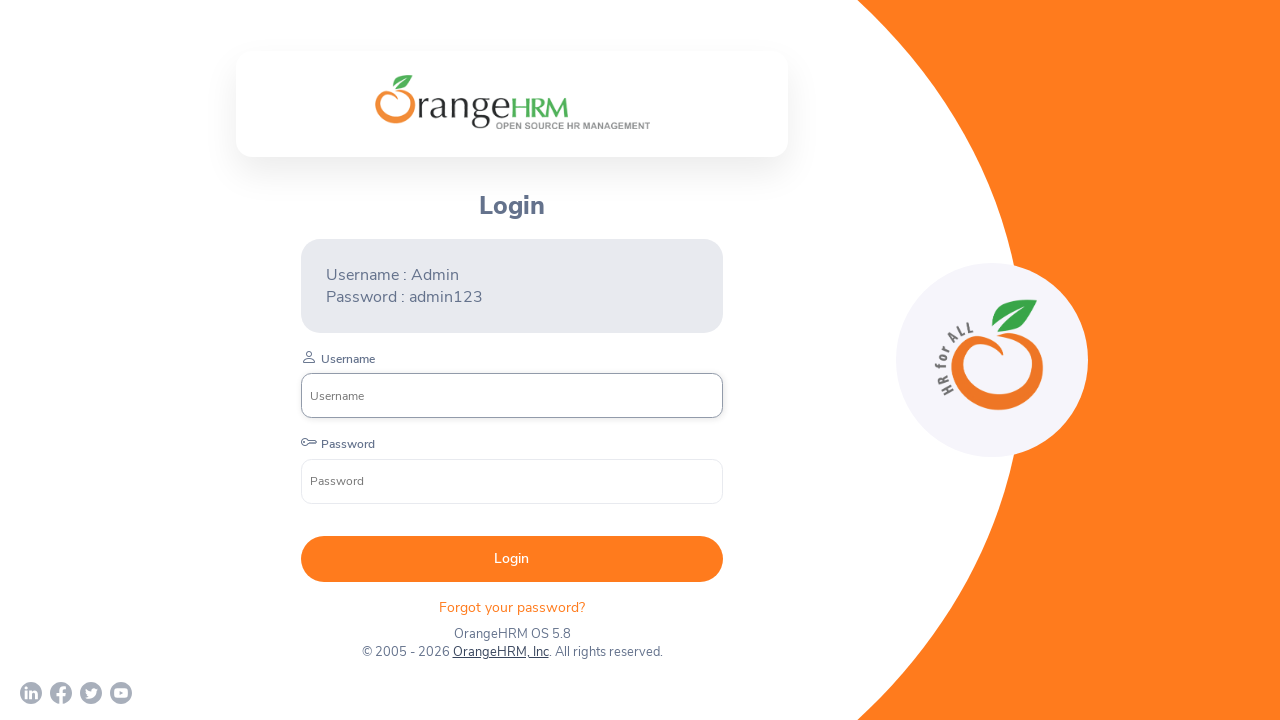